Tests drag and drop functionality by dragging an element and dropping it into a target area on the jQuery UI demo page

Starting URL: https://jqueryui.com/droppable/

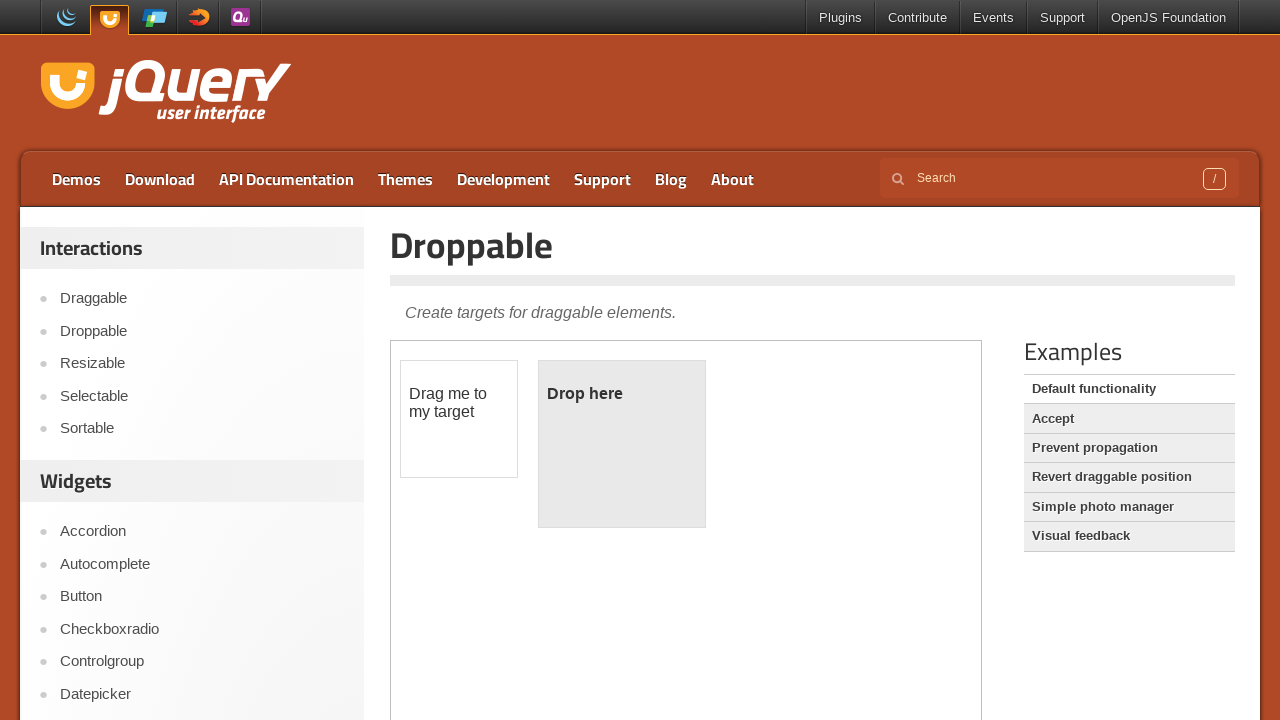

Waited for draggable element in iframe to load
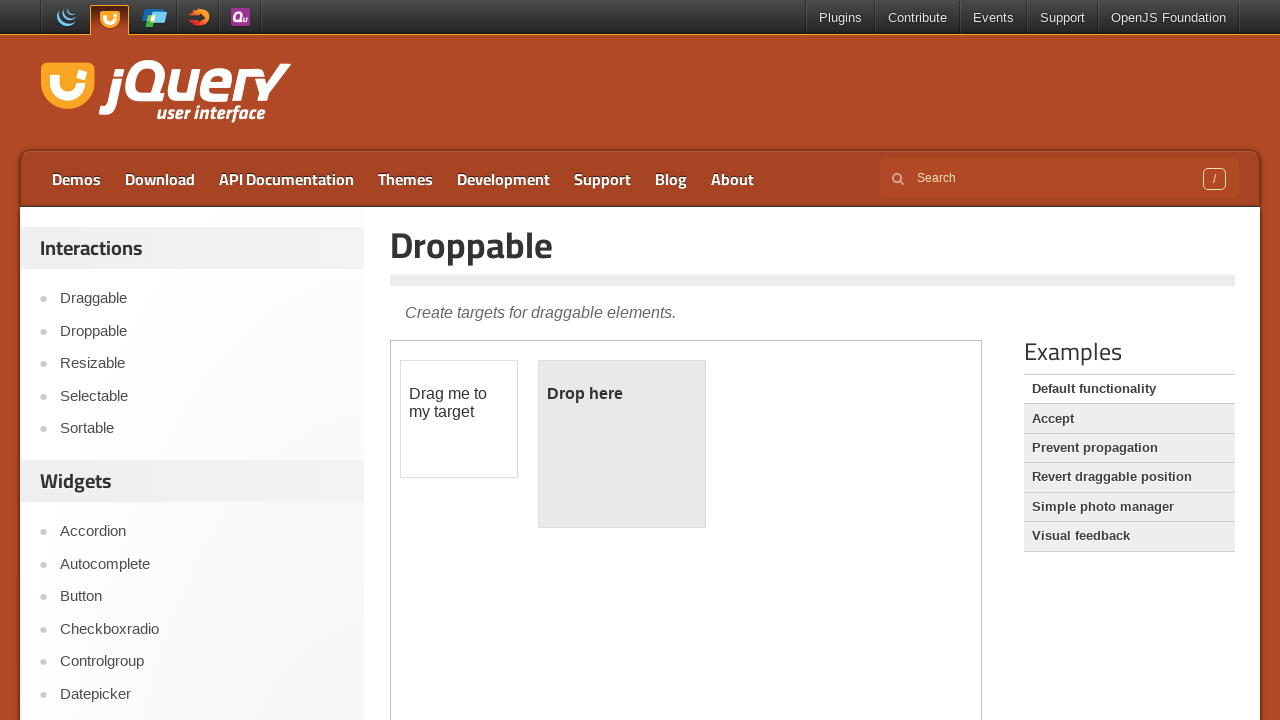

Located the demo iframe (index 1)
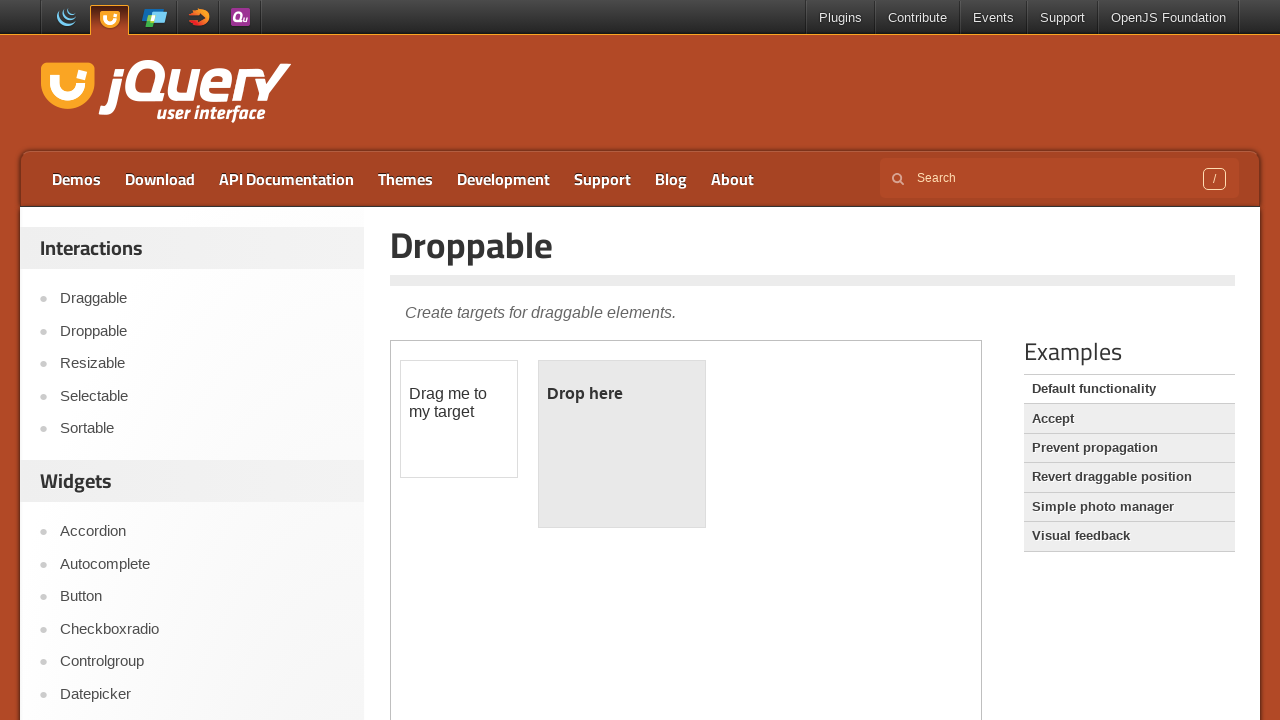

Located draggable element with ID 'draggable'
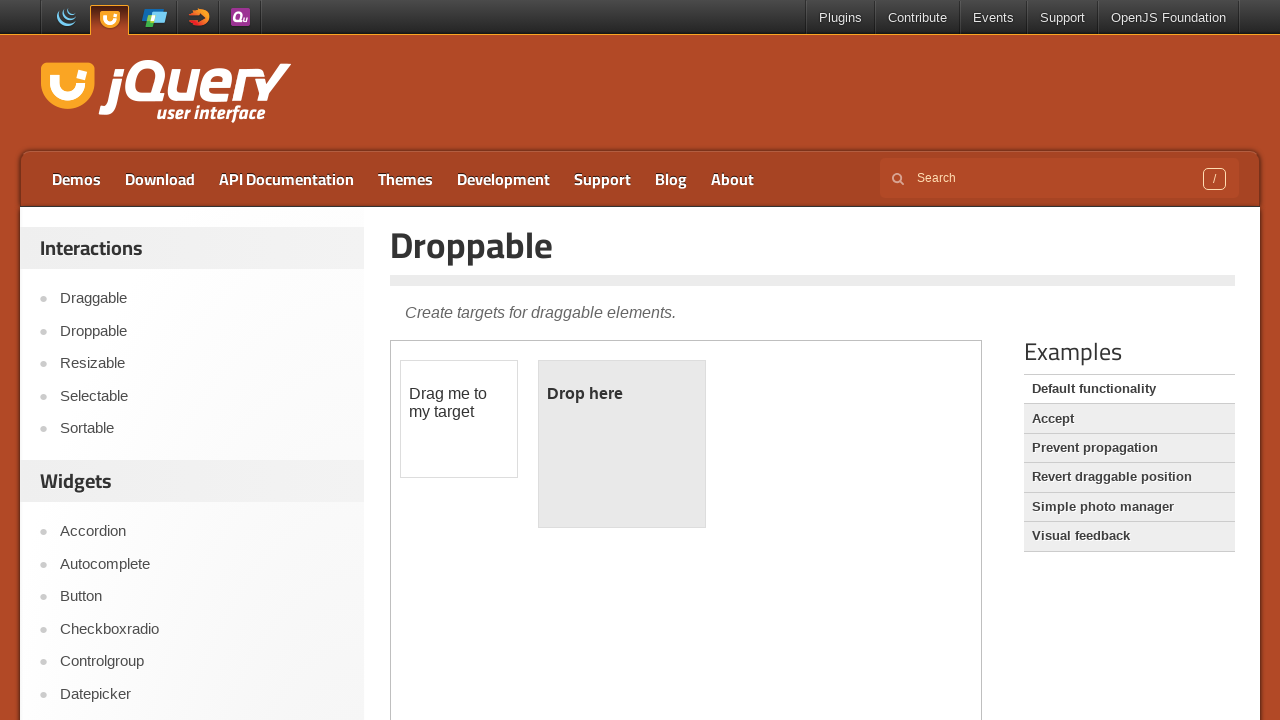

Located droppable target element with ID 'droppable'
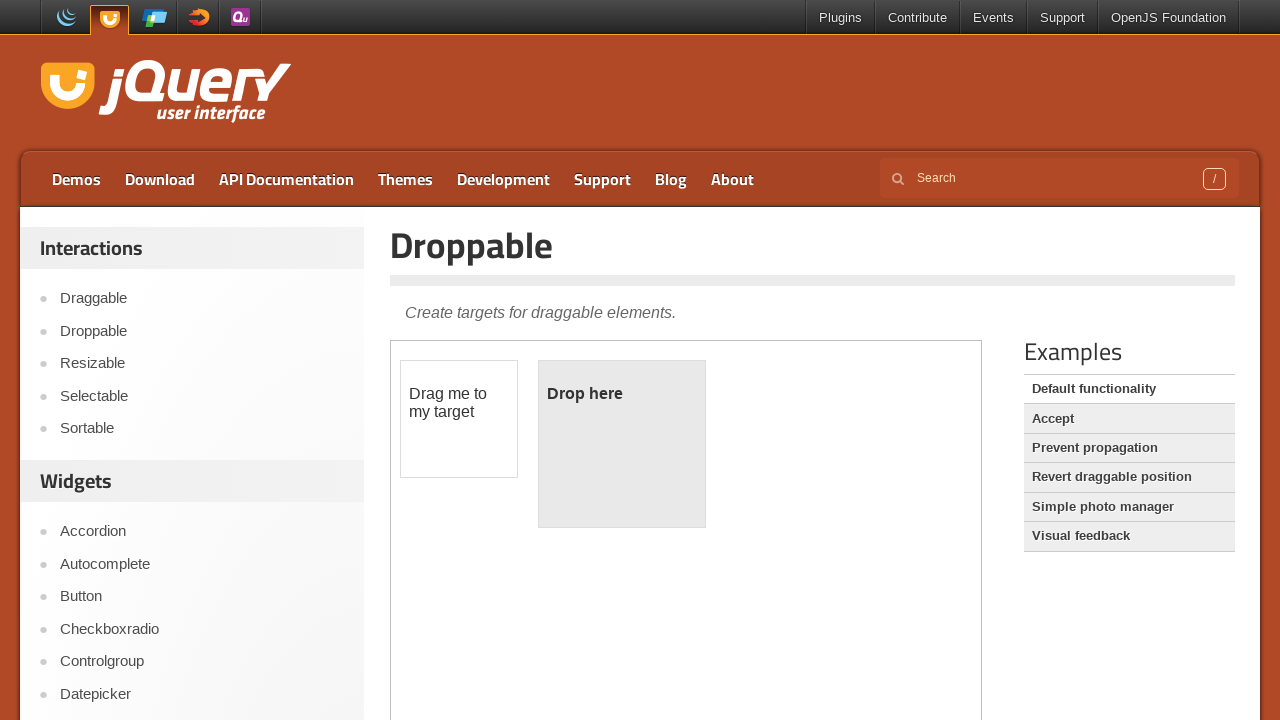

Dragged element from draggable to droppable area at (622, 444)
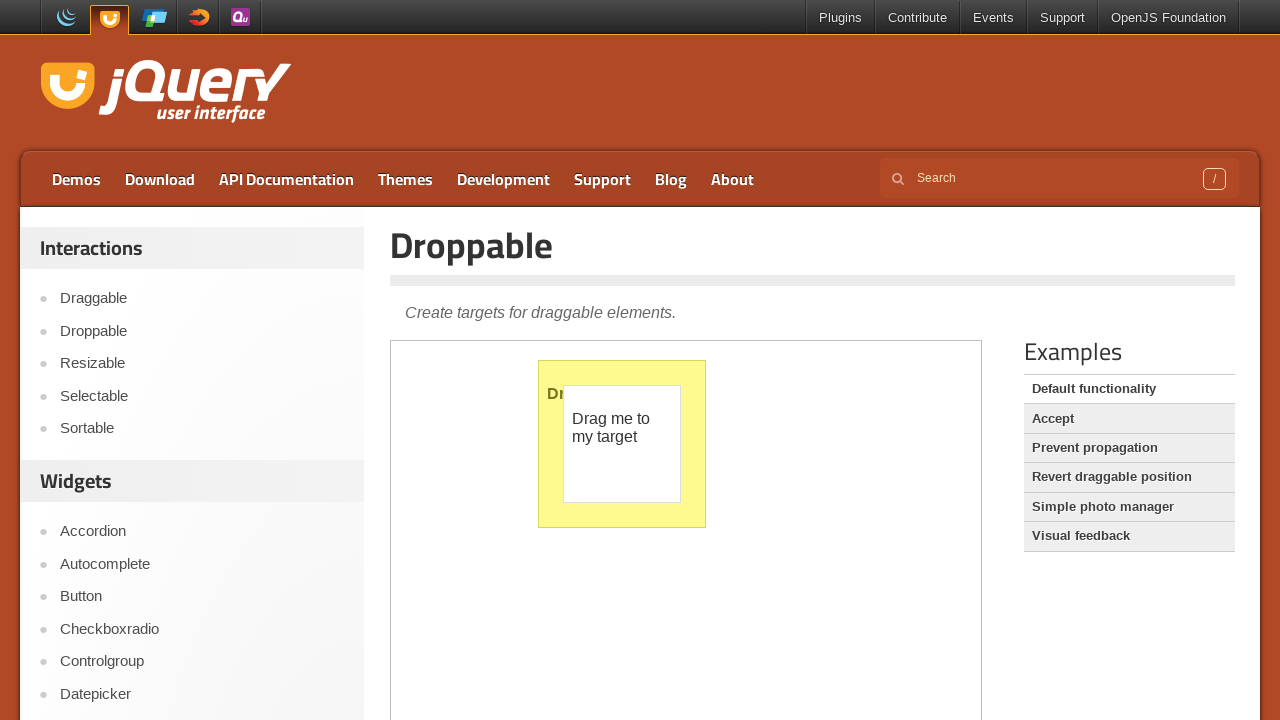

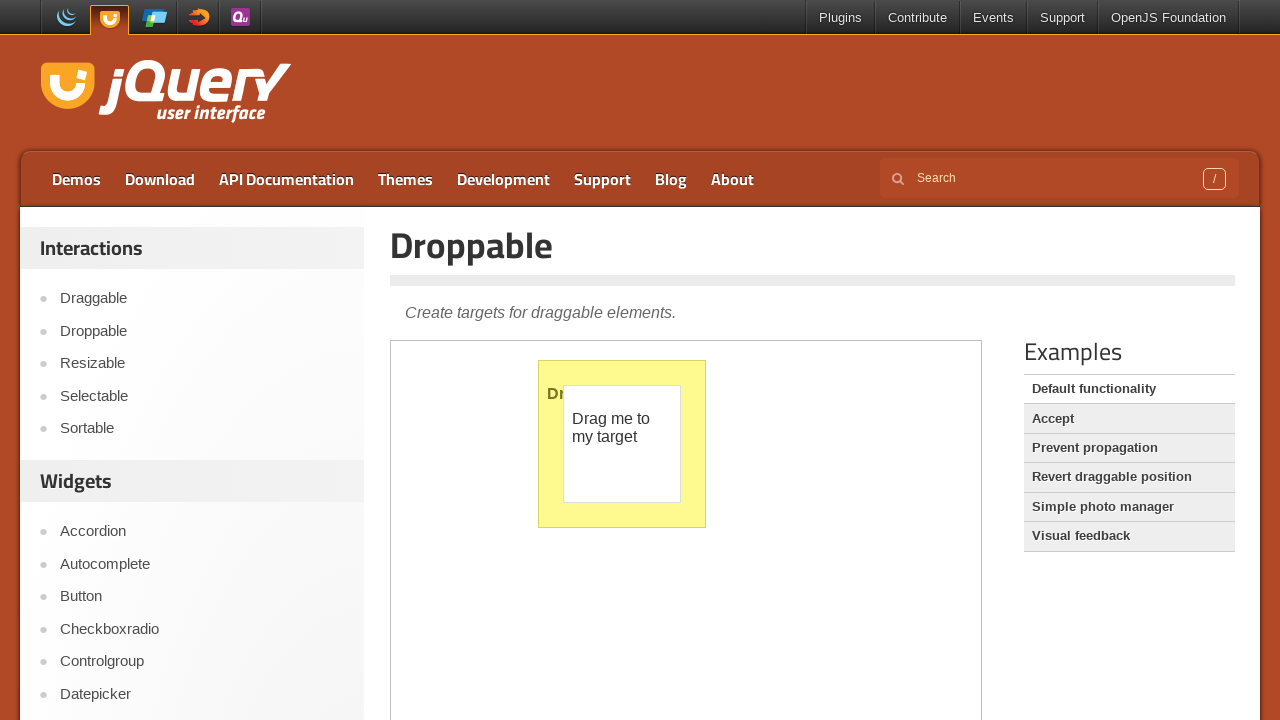